Tests mouse hover functionality by hovering over the "All PDF tools" menu element on the ilovepdf website to trigger a dropdown or menu display.

Starting URL: https://www.ilovepdf.com/

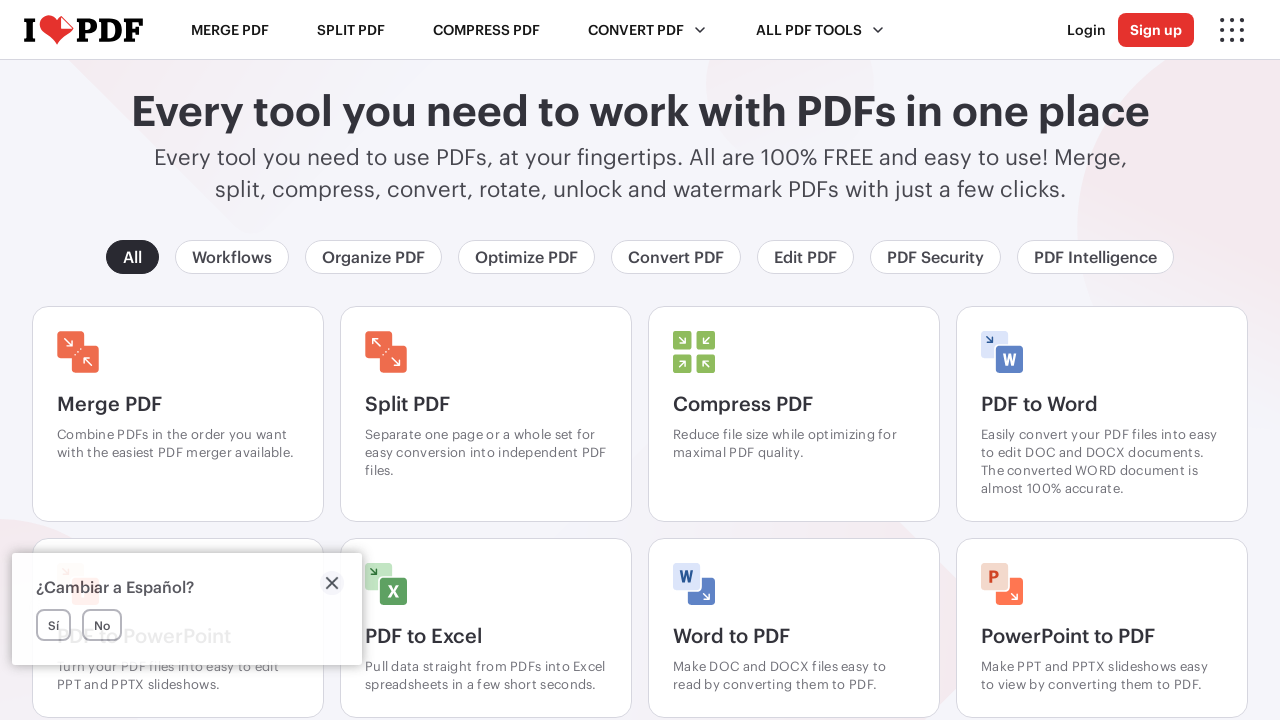

Hovered over 'All PDF tools' menu element at (821, 30) on xpath=//span[text()='All PDF tools']
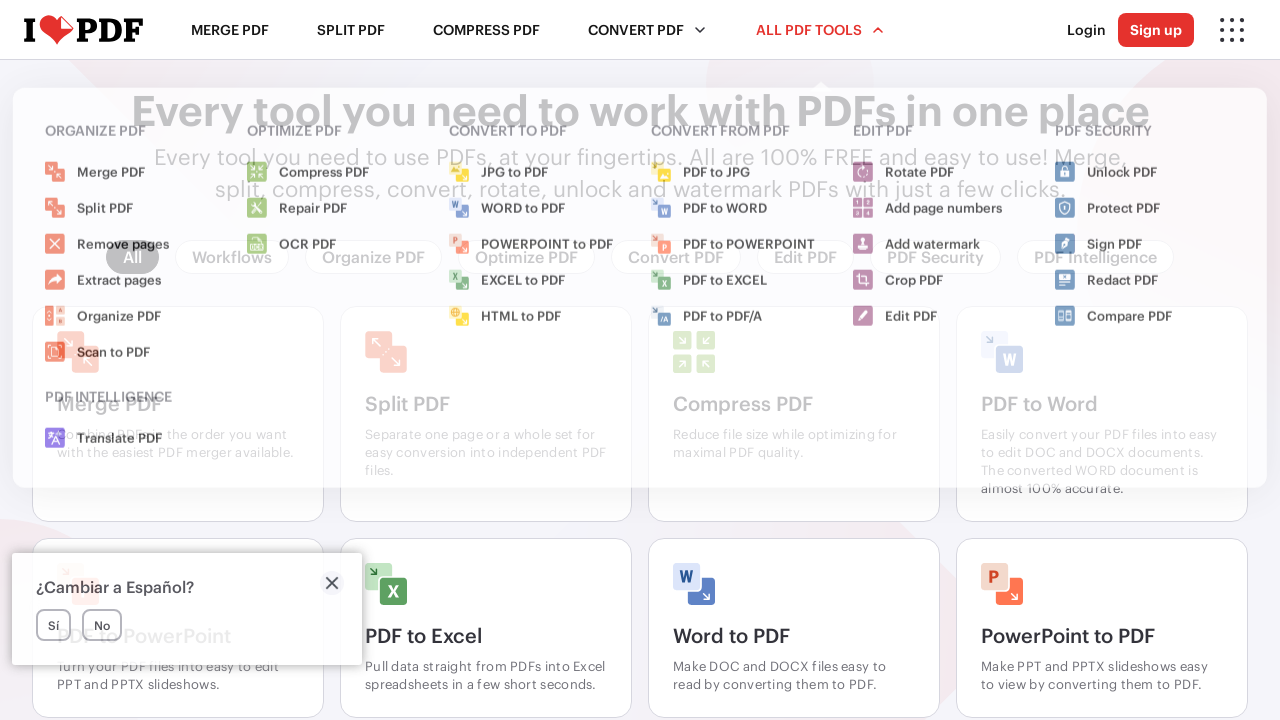

Waited 1 second to observe hover effect and dropdown menu
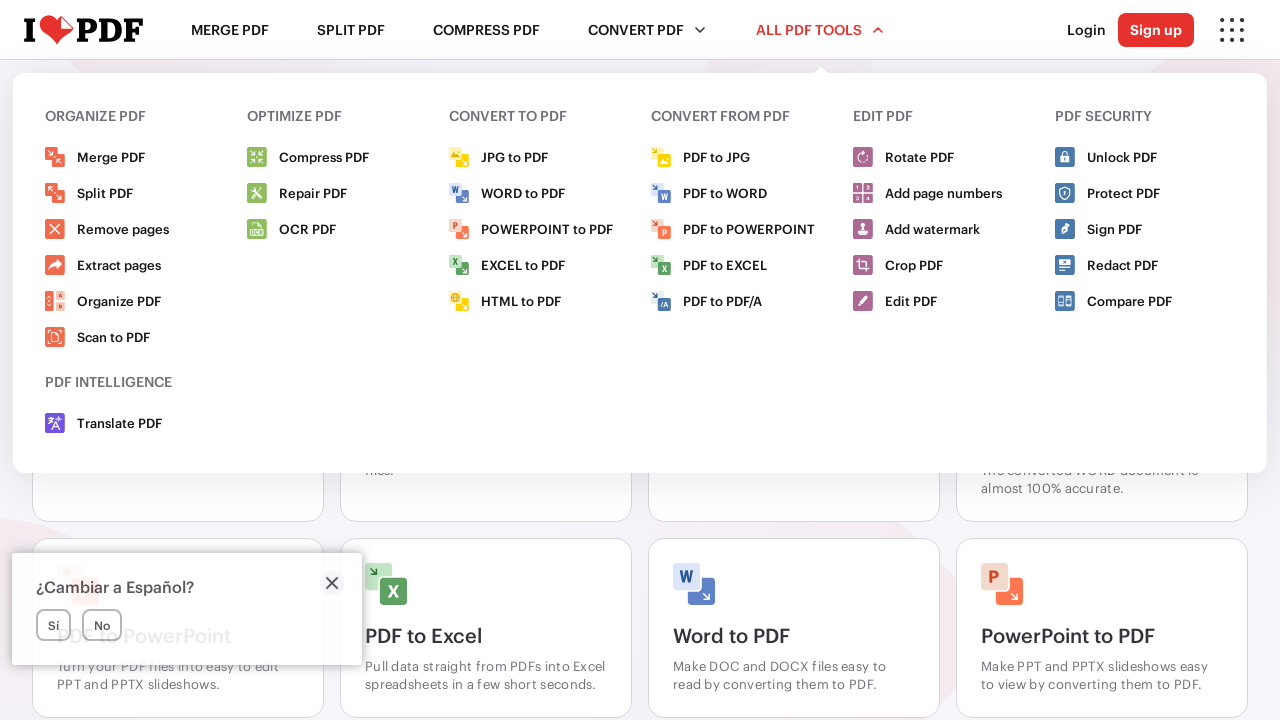

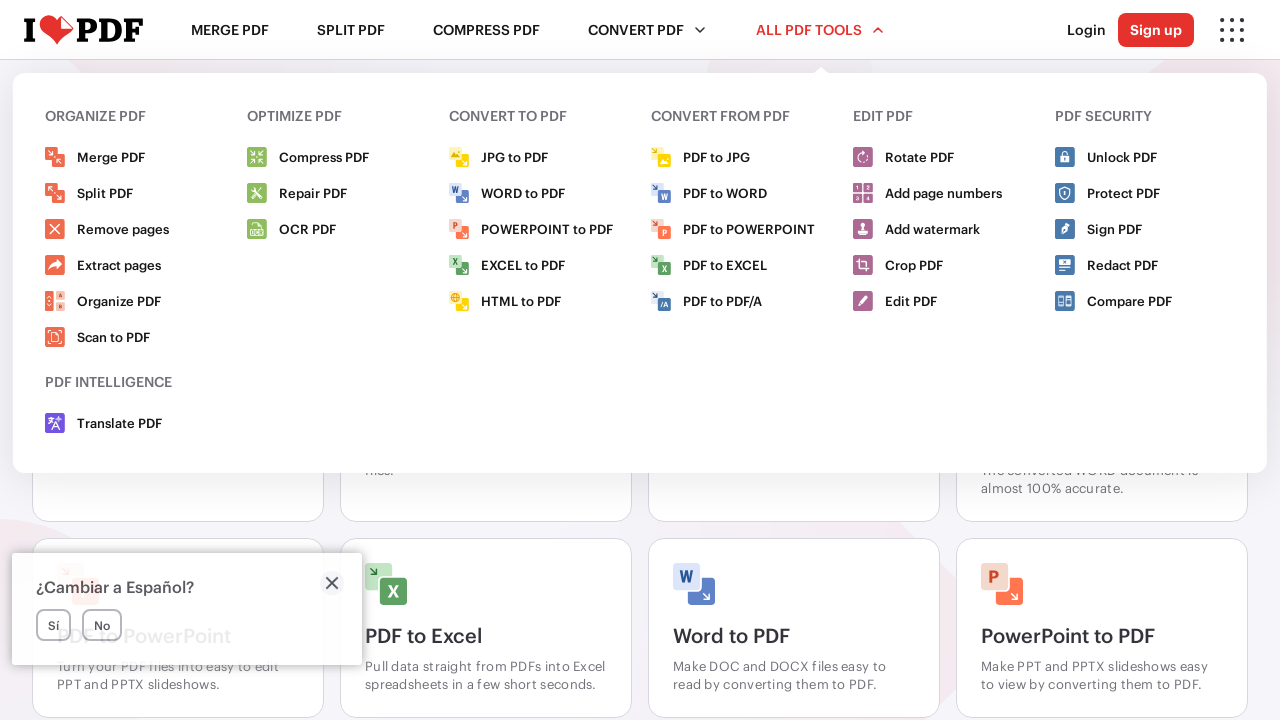